Tests a calculator application by entering two numbers (25 and 10), performing addition, and verifying the result equals 35

Starting URL: https://bonigarcia.dev/selenium-webdriver-java/slow-calculator.html

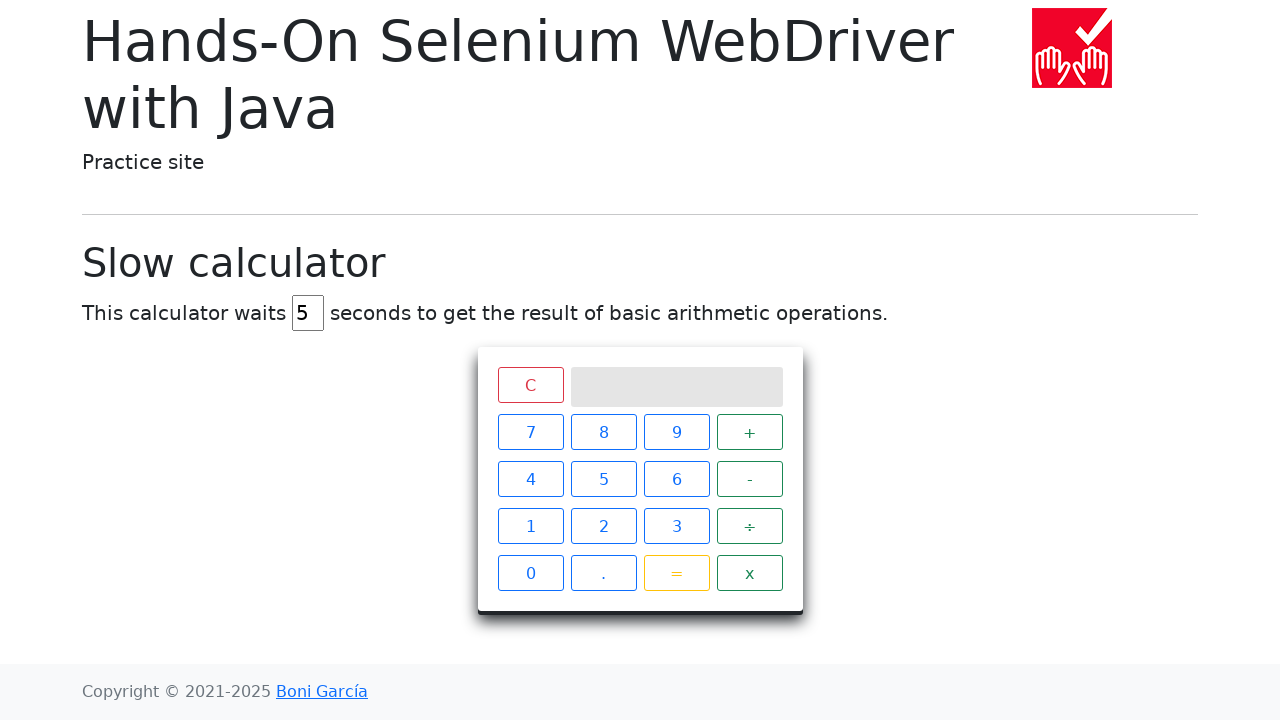

Clicked number 2 at (604, 526) on (//span[@class='btn btn-outline-primary'])[8]
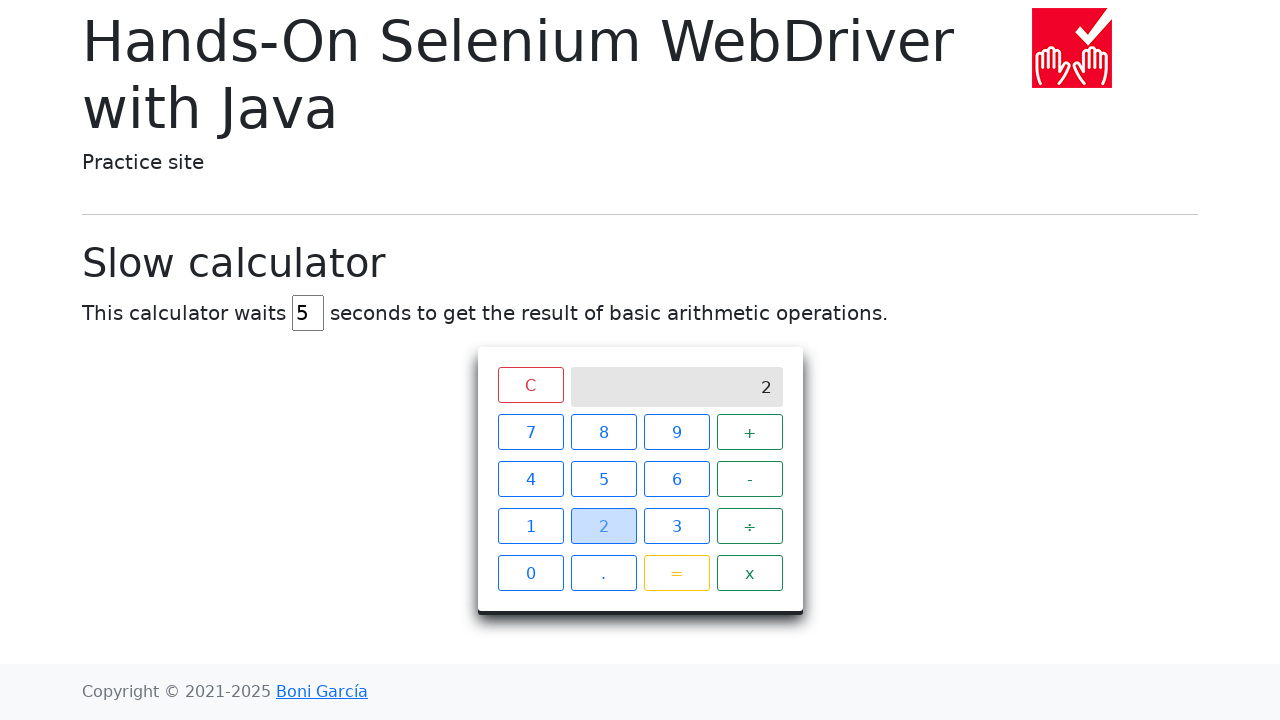

Clicked number 5 at (604, 479) on (//span[@class='btn btn-outline-primary'])[5]
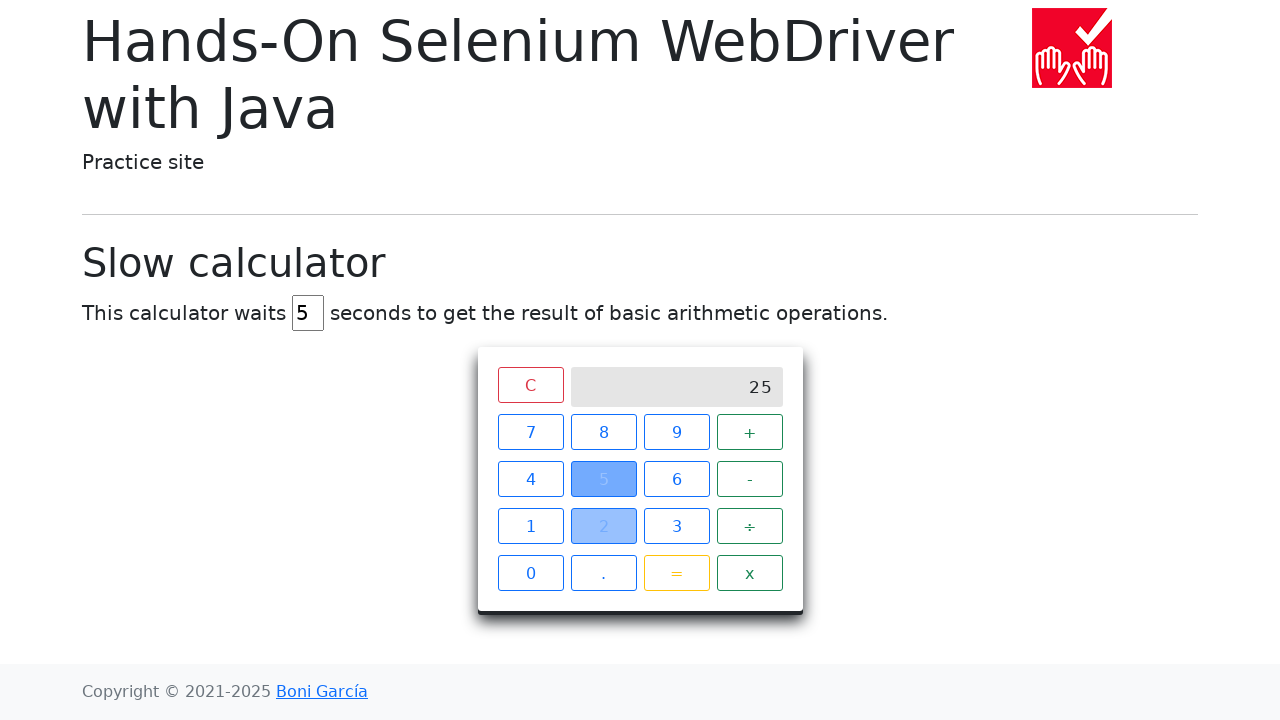

Clicked addition operator at (750, 432) on (//span[@class='operator btn btn-outline-success'])[1]
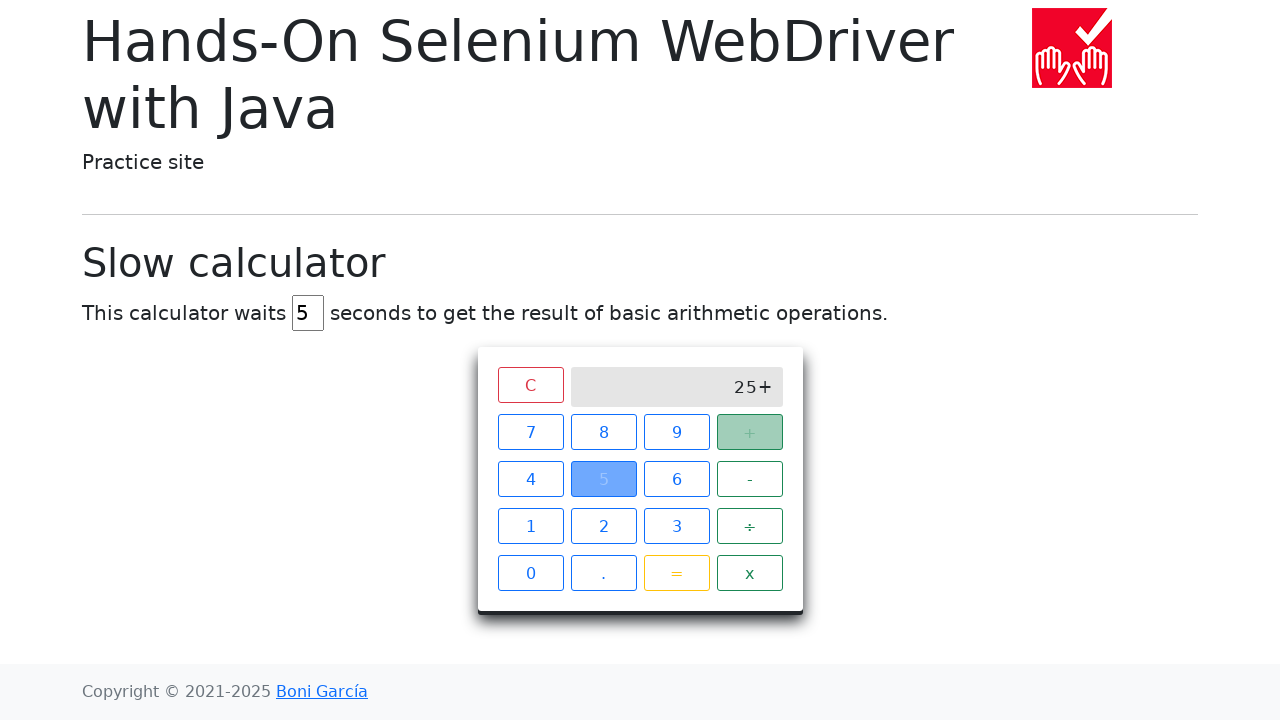

Clicked number 1 at (530, 526) on (//span[@class='btn btn-outline-primary'])[7]
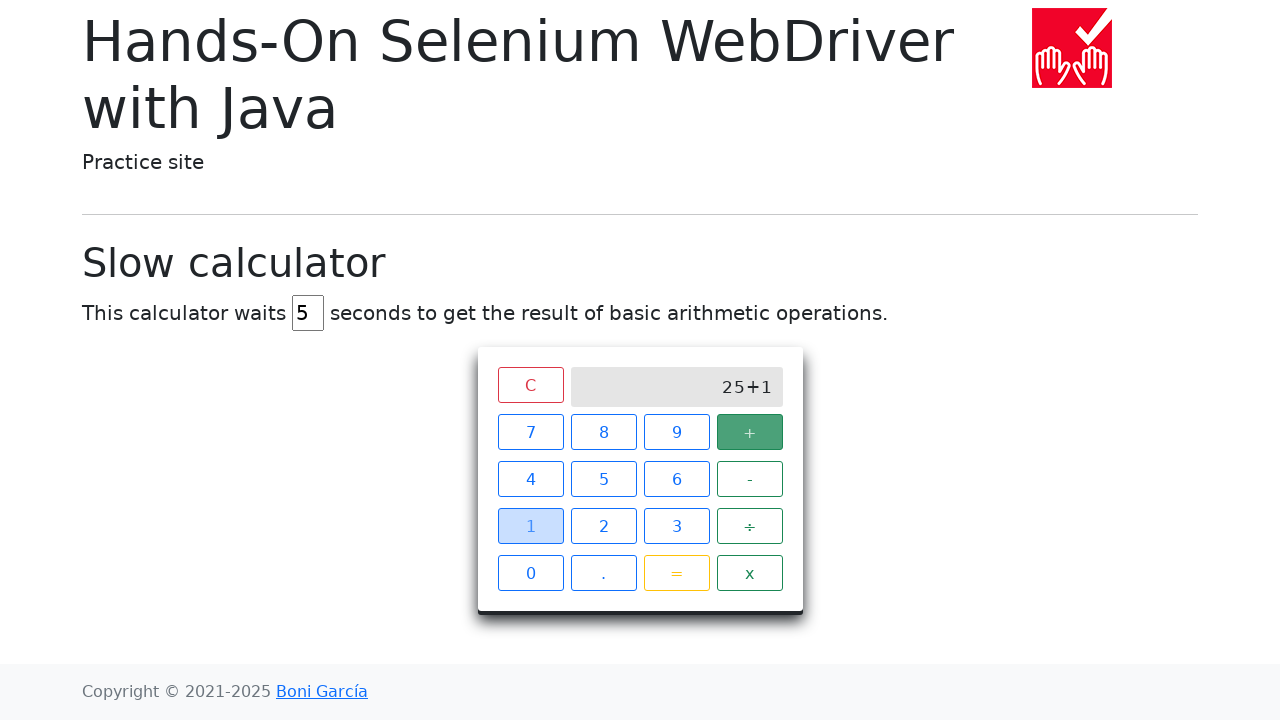

Clicked number 0 at (530, 573) on (//span[@class='btn btn-outline-primary'])[10]
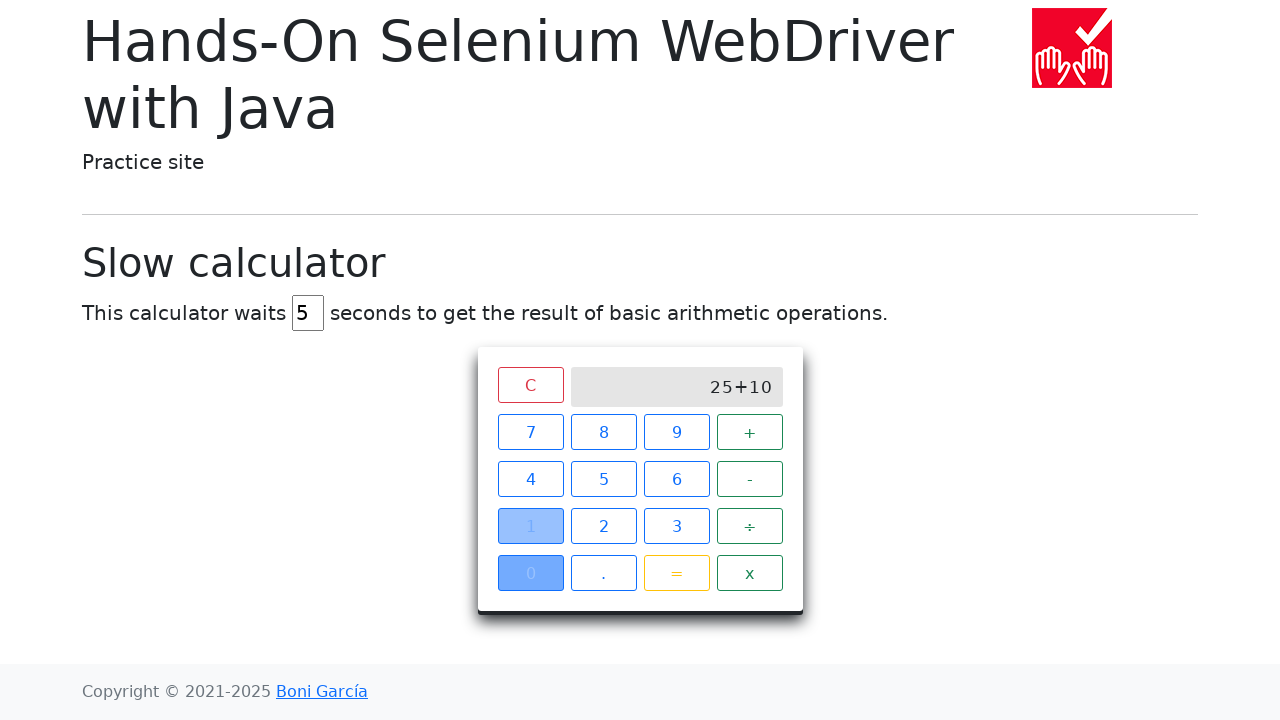

Clicked equals button to calculate 25 + 10 at (676, 573) on xpath=//span[@class='btn btn-outline-warning']
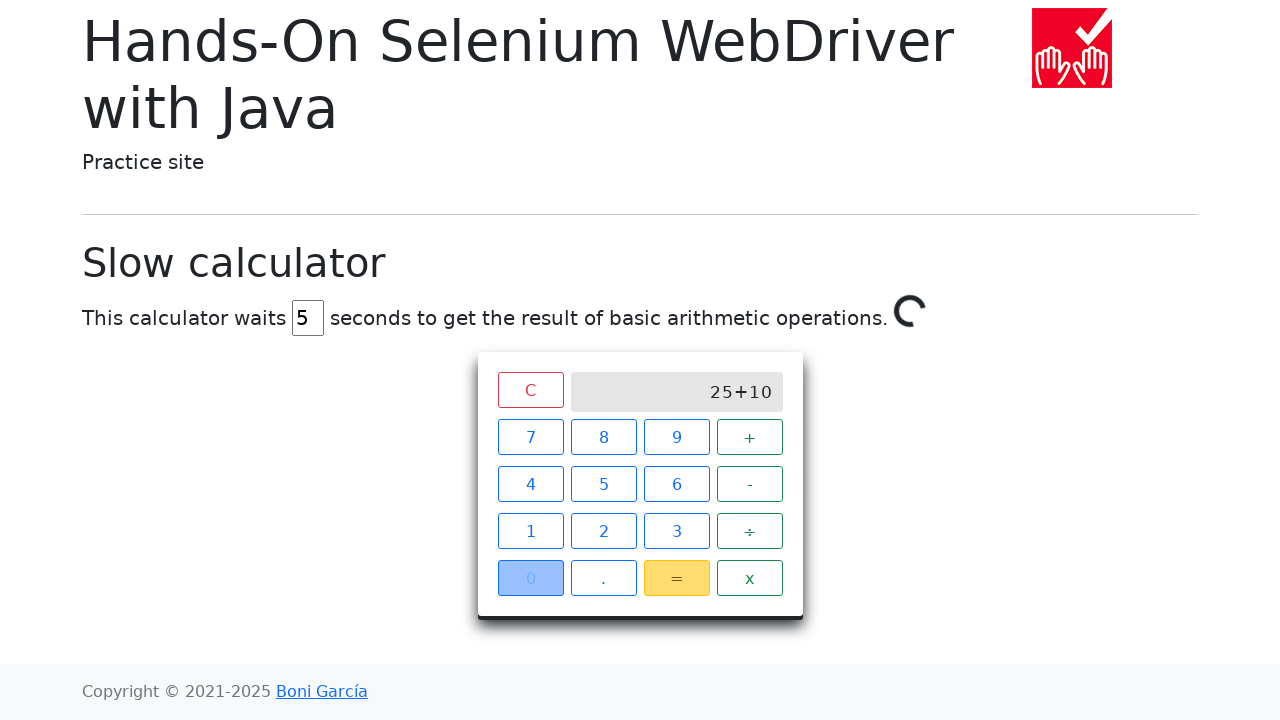

Waited 5 seconds for calculation result
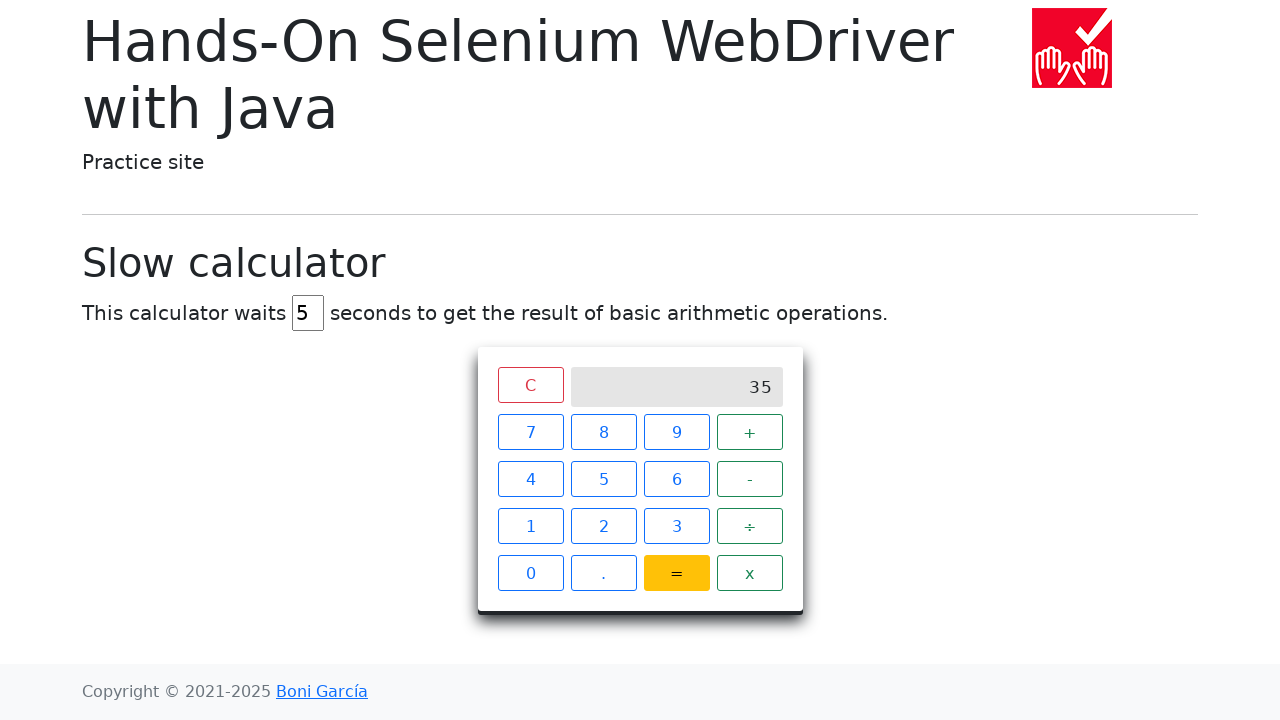

Located result element on screen
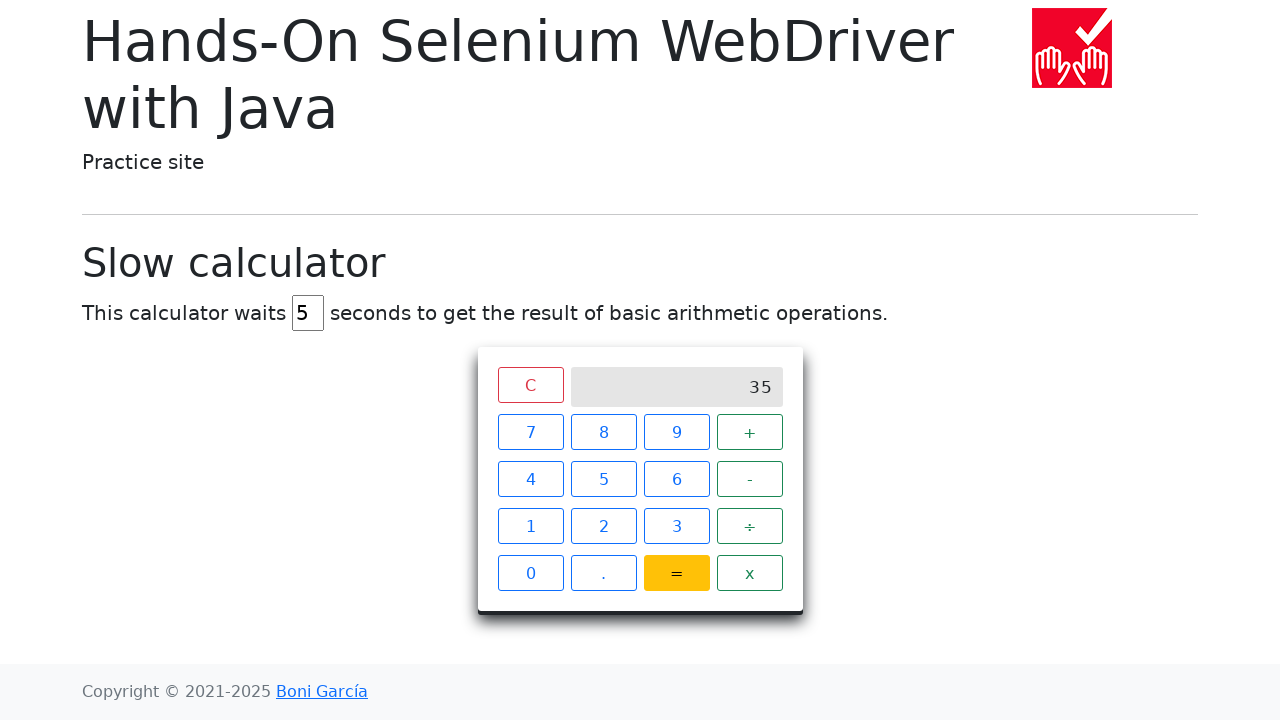

Verified that calculator result equals 35
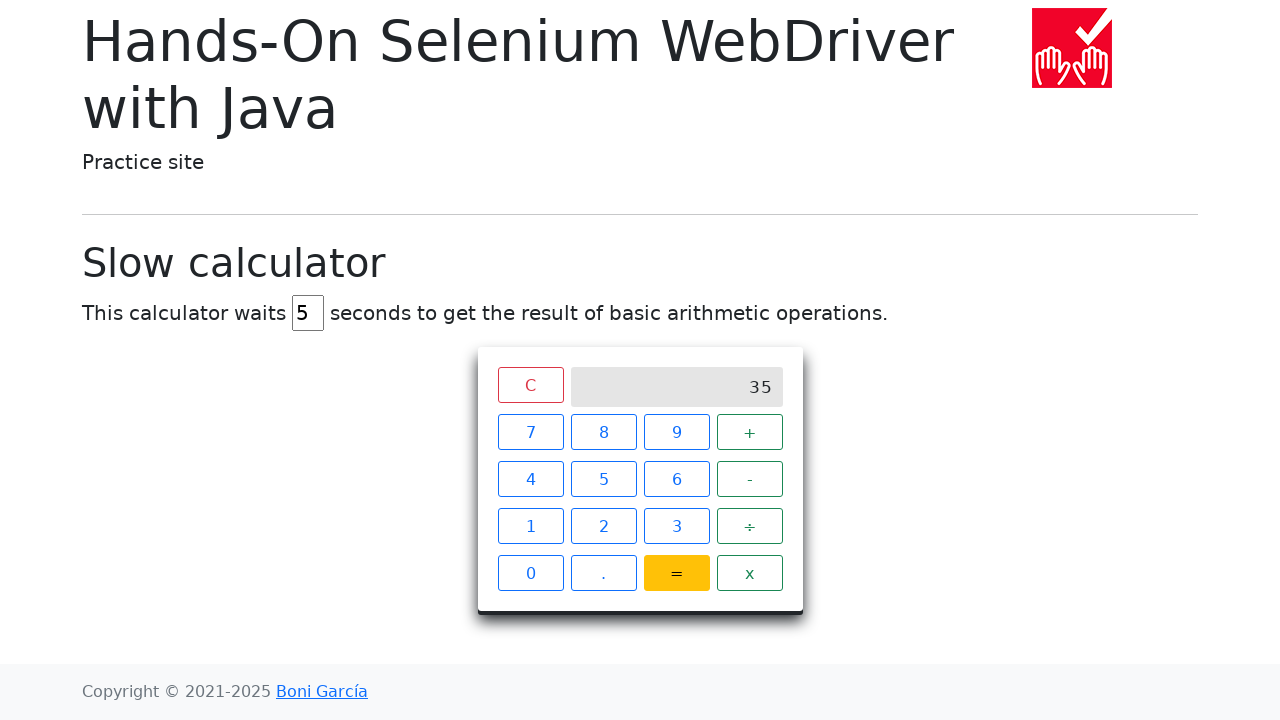

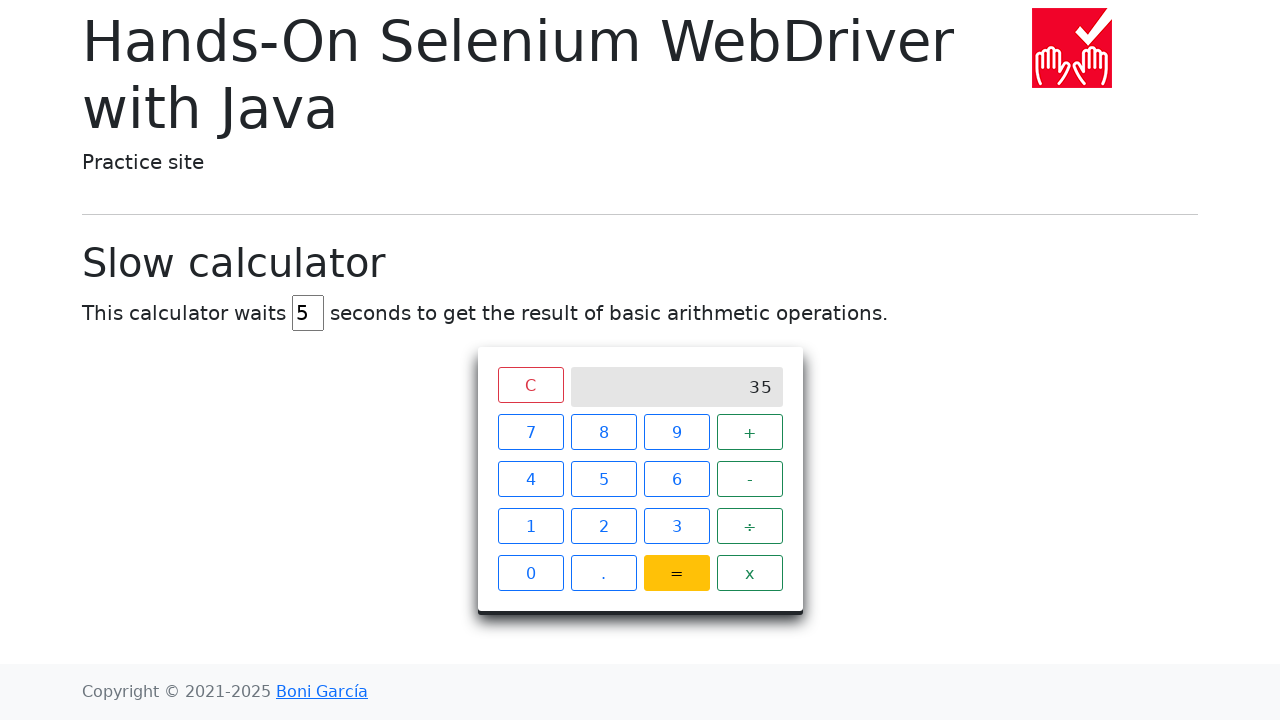